Tests static dropdown functionality by selecting USD currency option from the currency dropdown

Starting URL: https://rahulshettyacademy.com/dropdownsPractise/

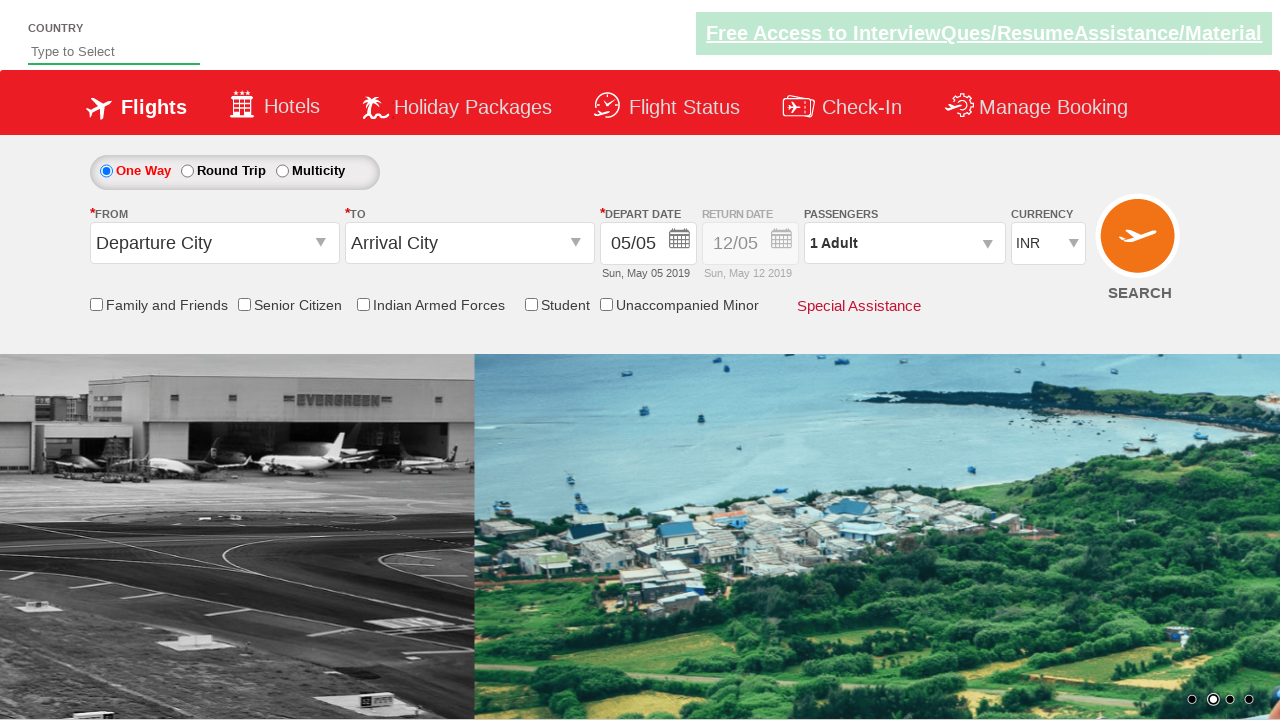

Navigated to dropdownsPractise page
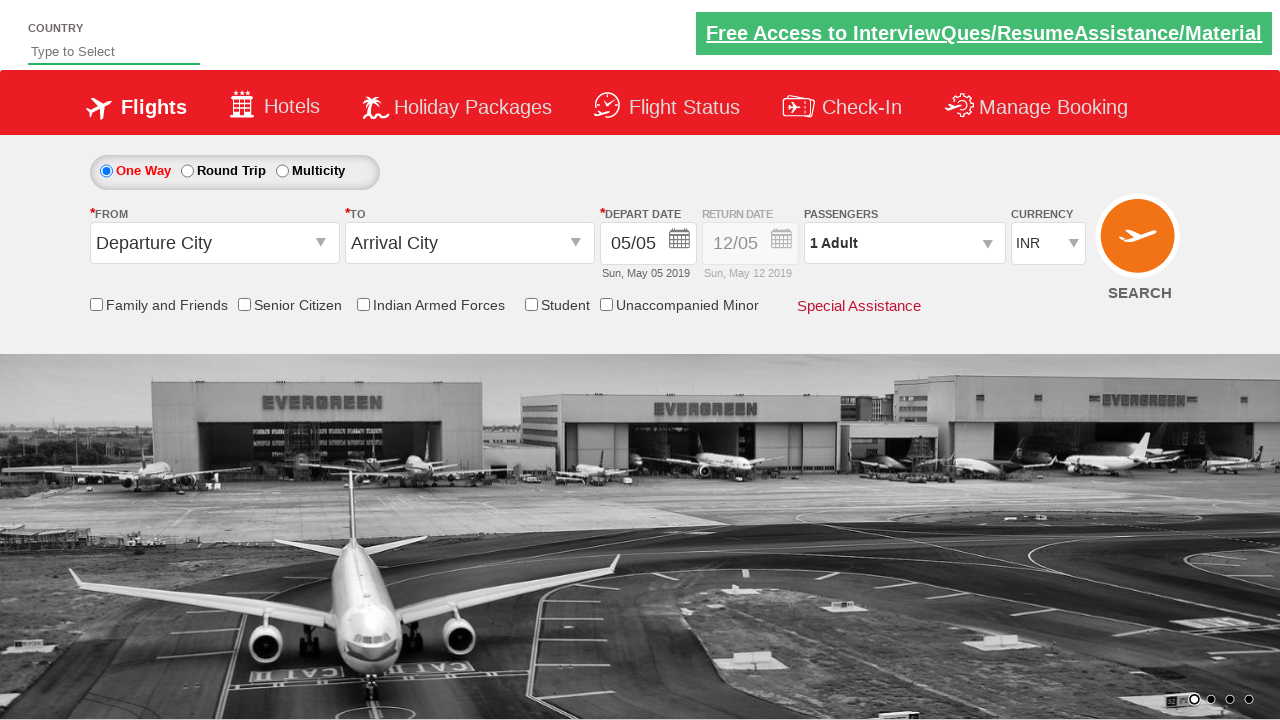

Selected USD from currency dropdown on #ctl00_mainContent_DropDownListCurrency
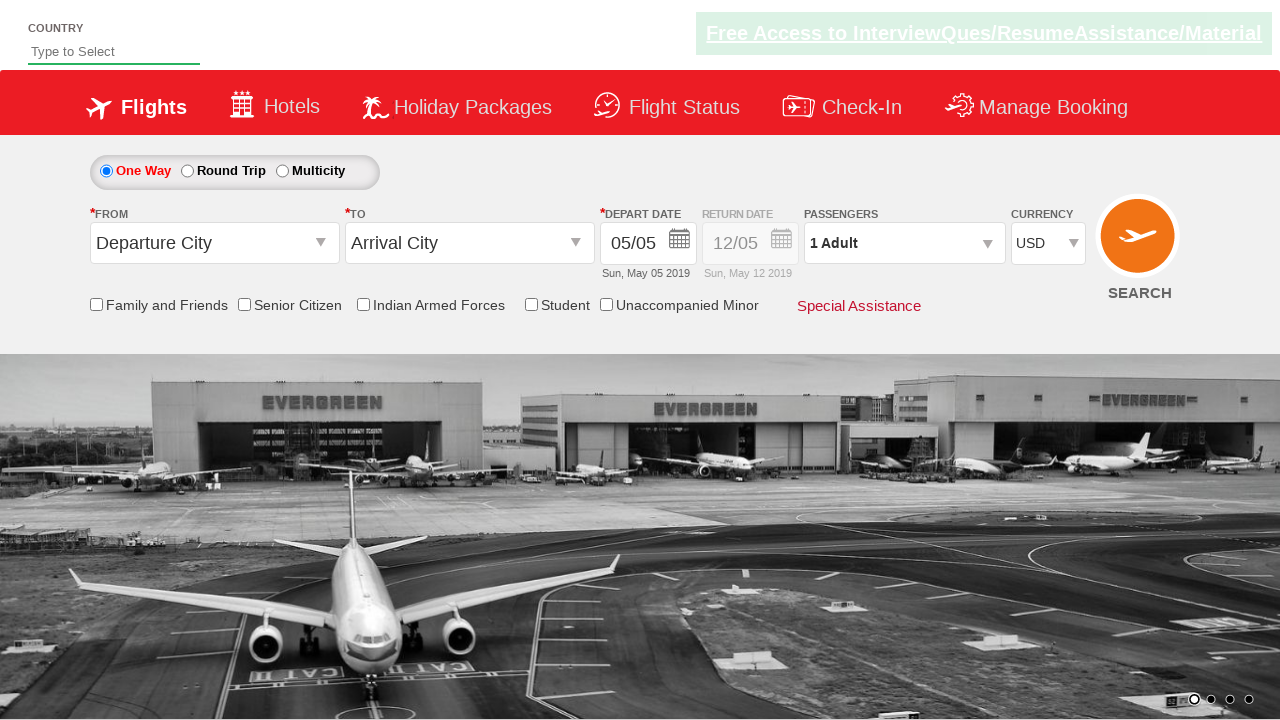

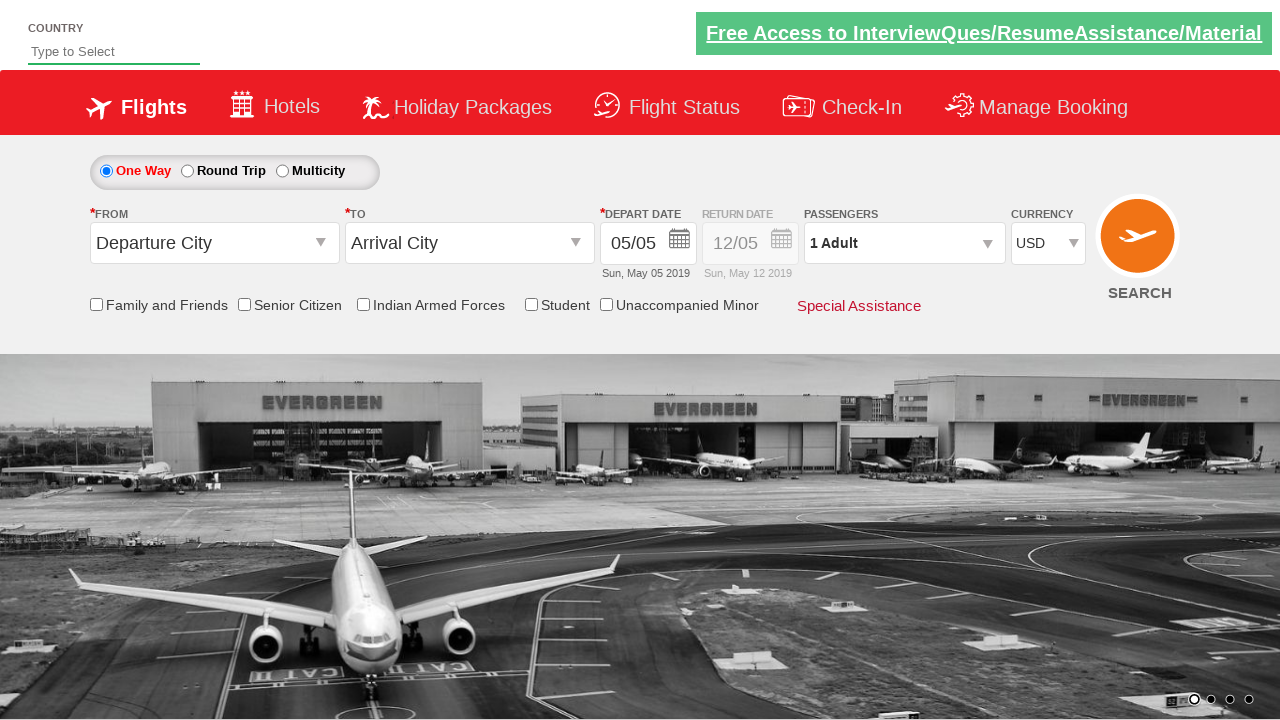